Tests request interception by clicking a button and verifying the result

Starting URL: https://www.selenium.dev/selenium/web/devToolsRequestInterceptionTest.html

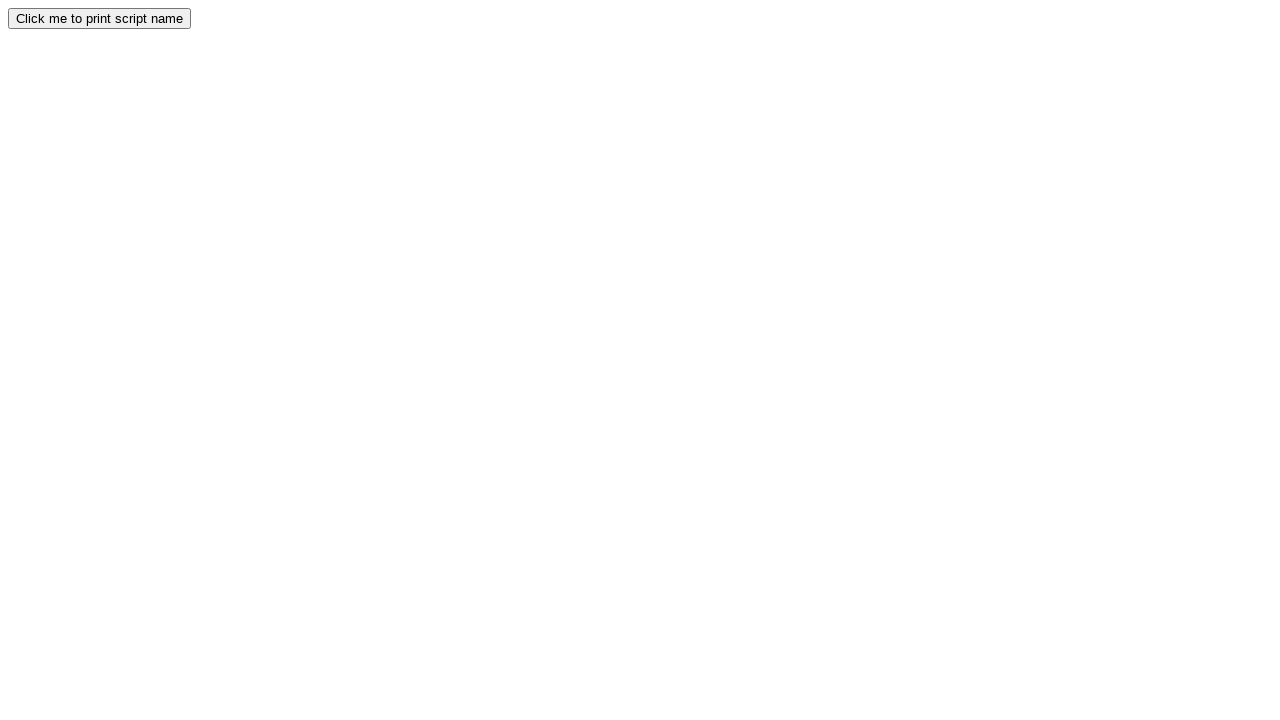

Clicked button to trigger network request interception at (100, 18) on button
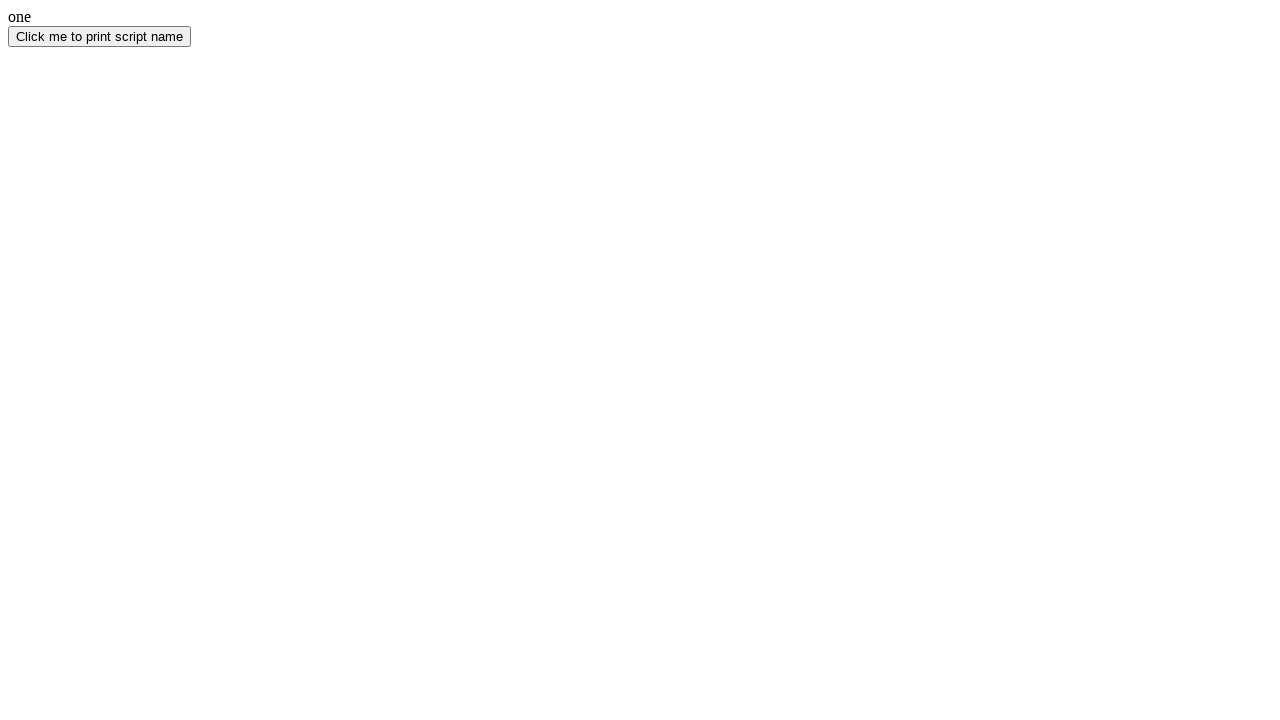

Waited for result element to appear
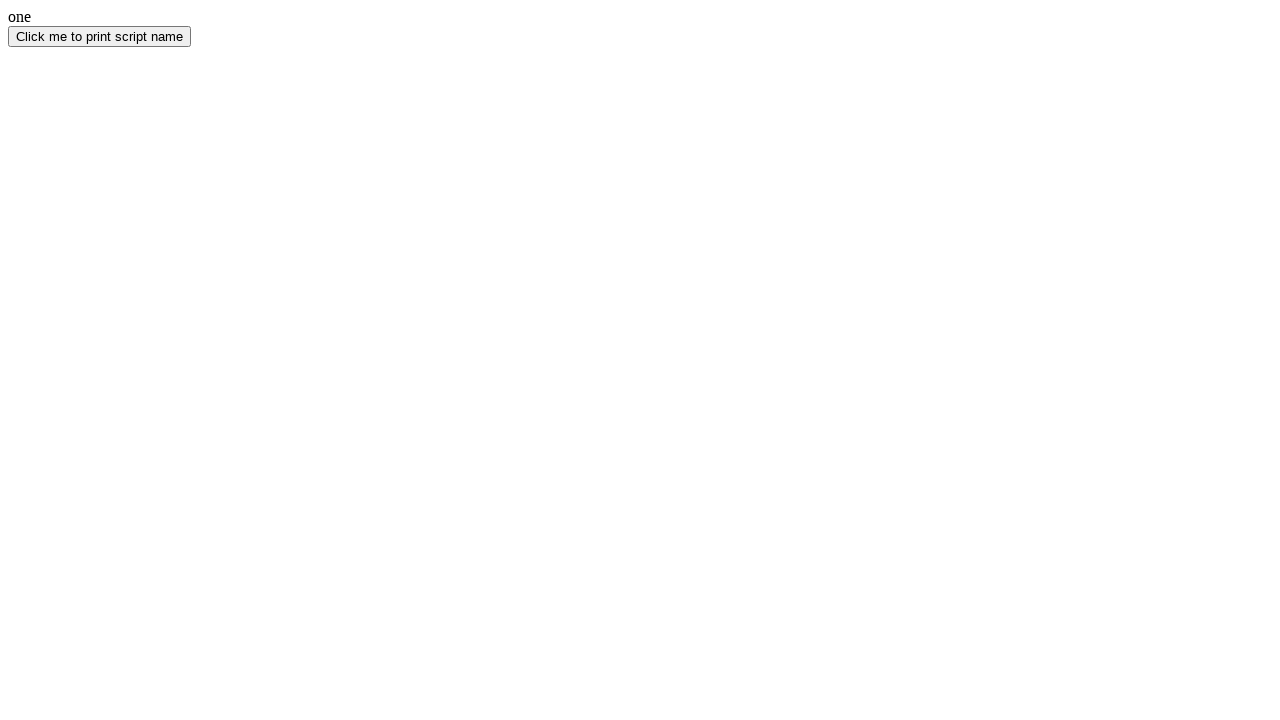

Retrieved result text content
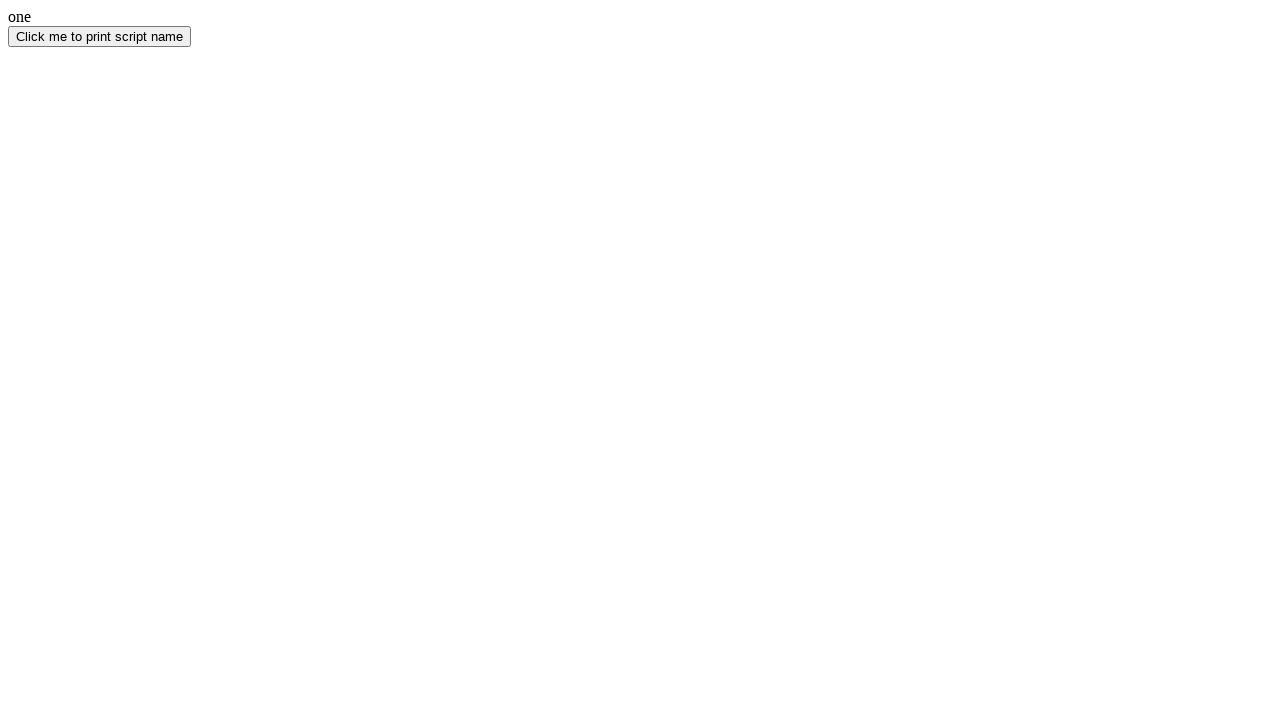

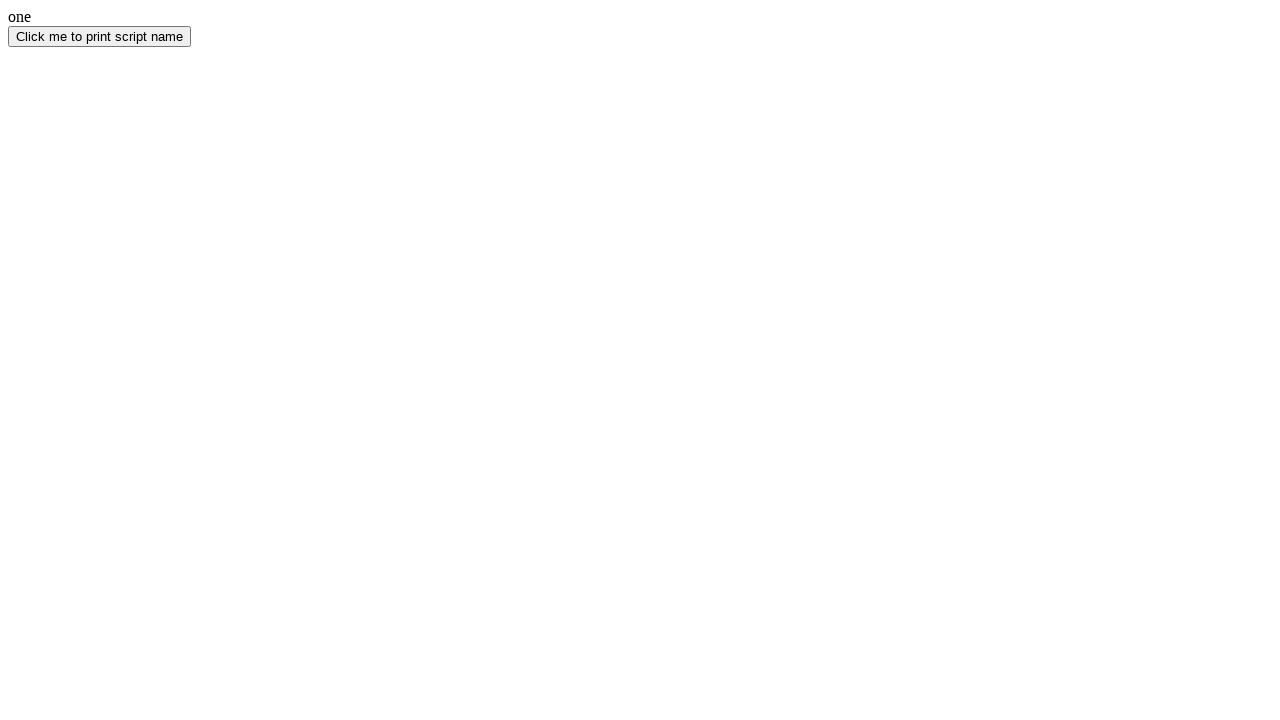